Tests keyboard input functionality by typing text into an input field, selecting all text with Ctrl+A, and then deleting it with backspace

Starting URL: https://the-internet.herokuapp.com/key_presses

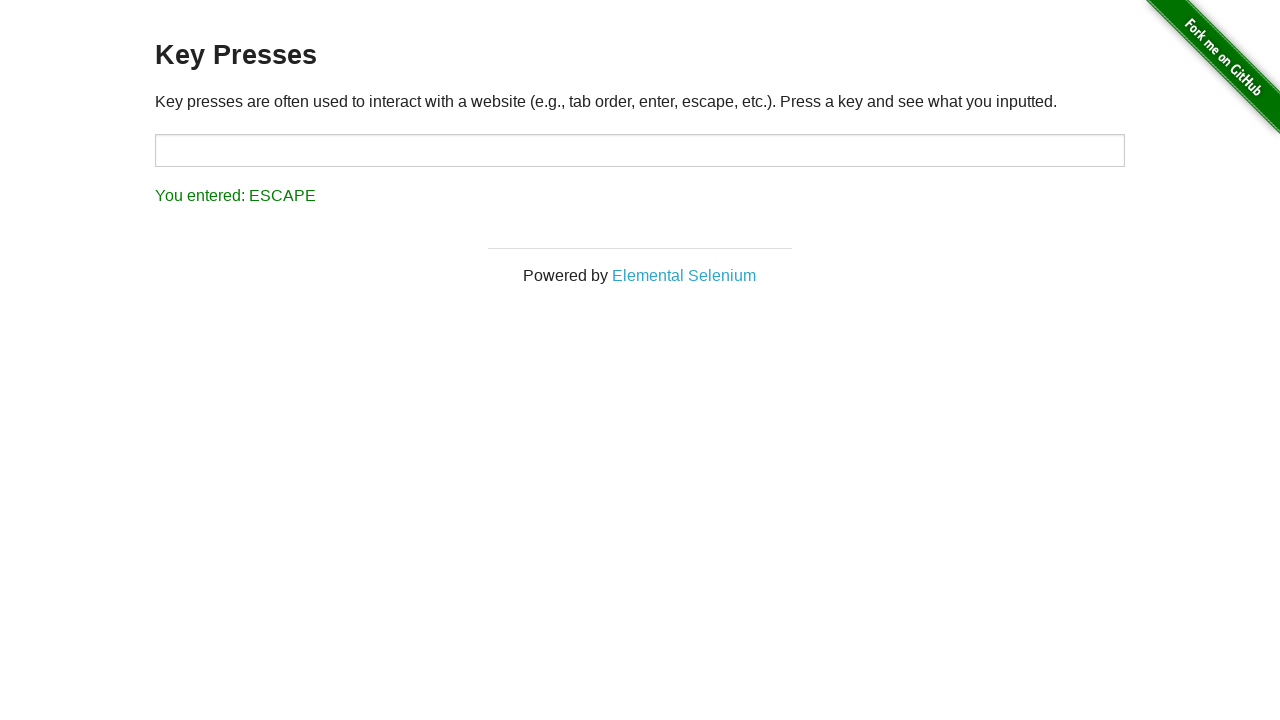

Typed 'testinputstring123' into the input field on input#target
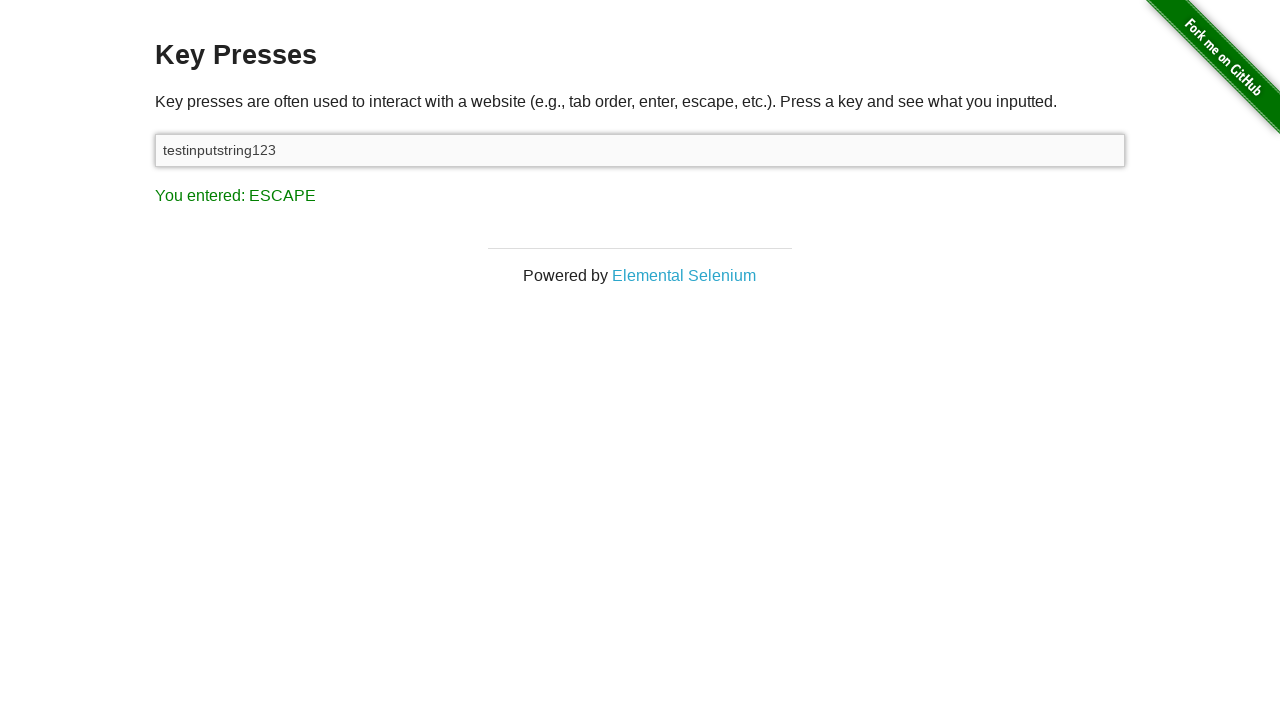

Selected all text with Ctrl+A
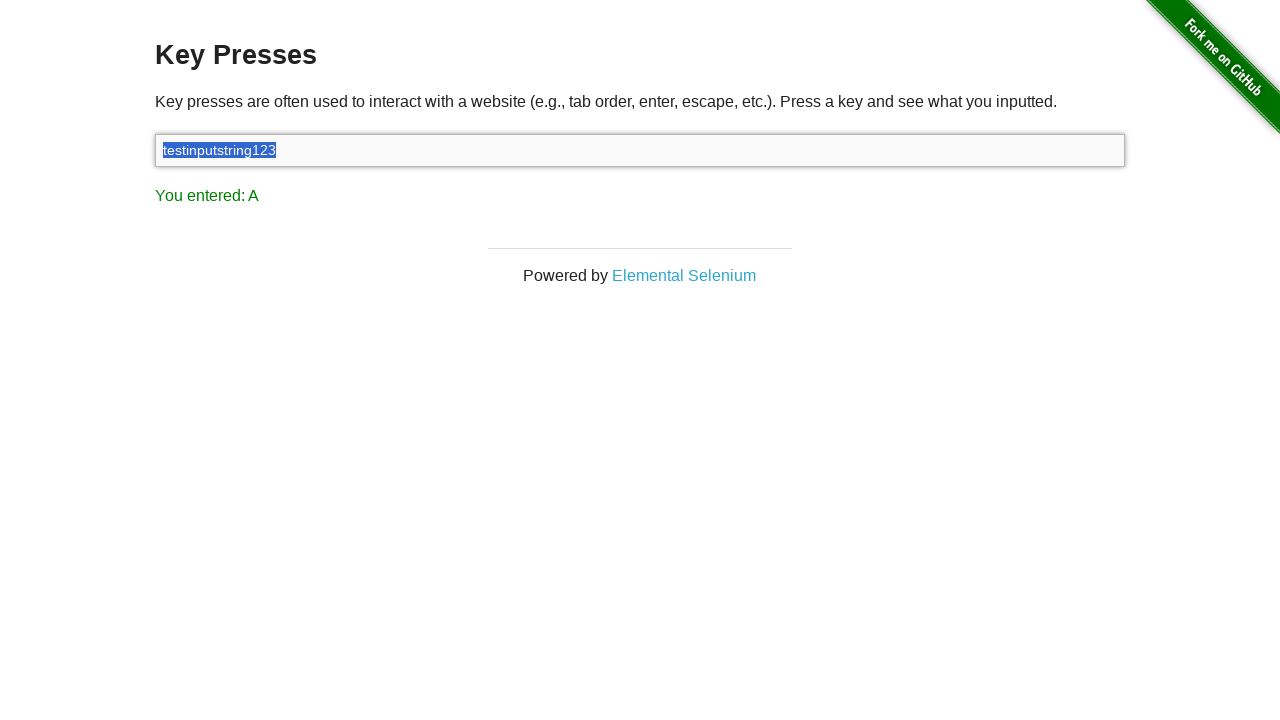

Deleted selected text with Backspace
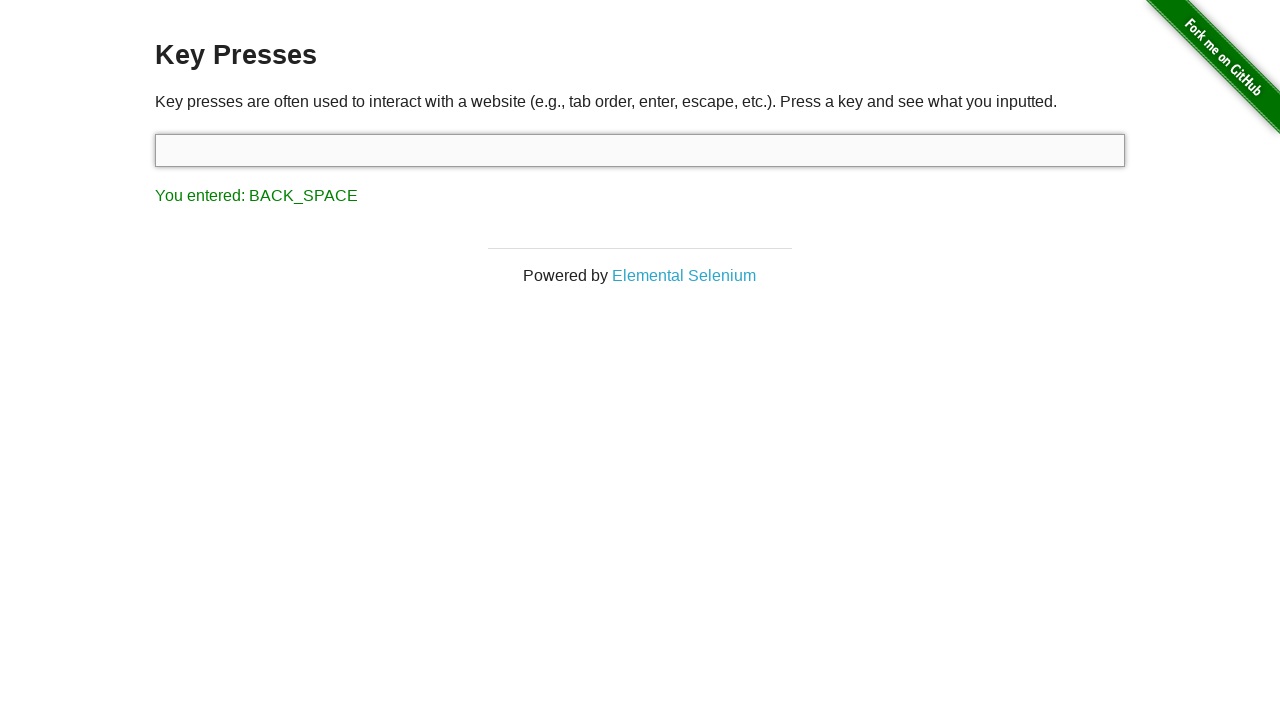

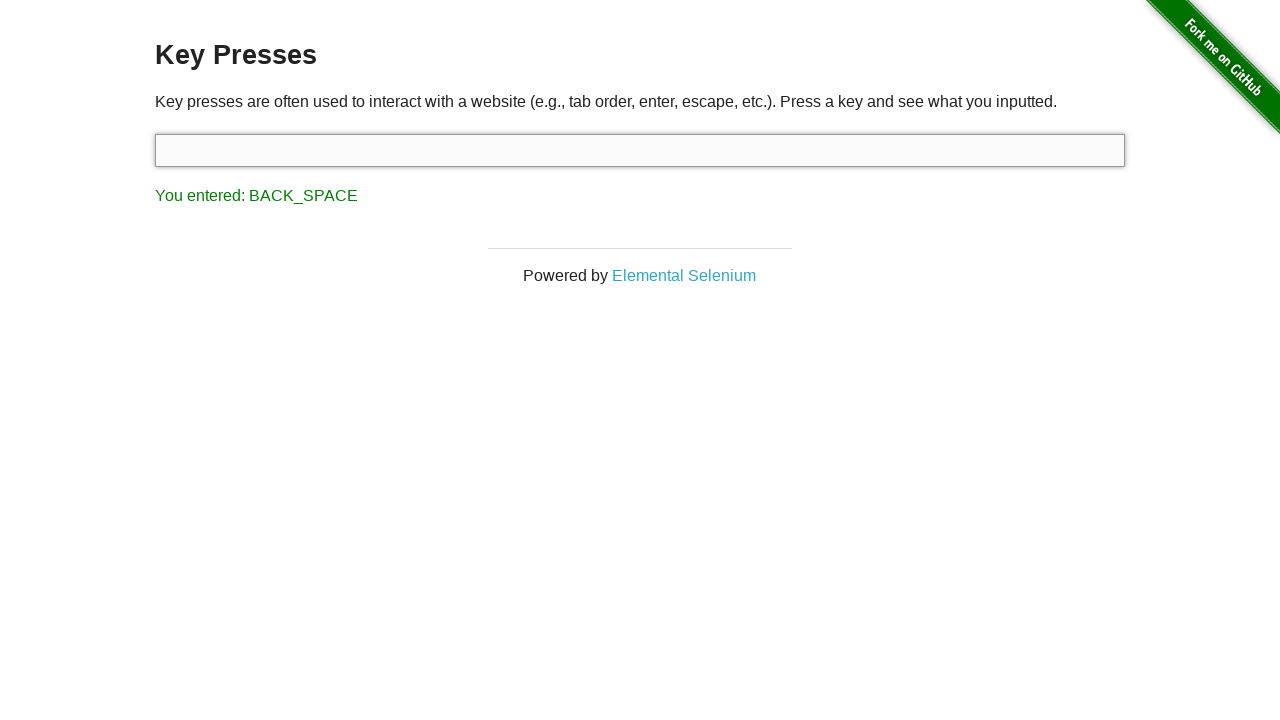